Tests the Brazilian postal code search functionality by entering a ZIP code and submitting the search form

Starting URL: https://buscacepinter.correios.com.br/app/endereco/index.php

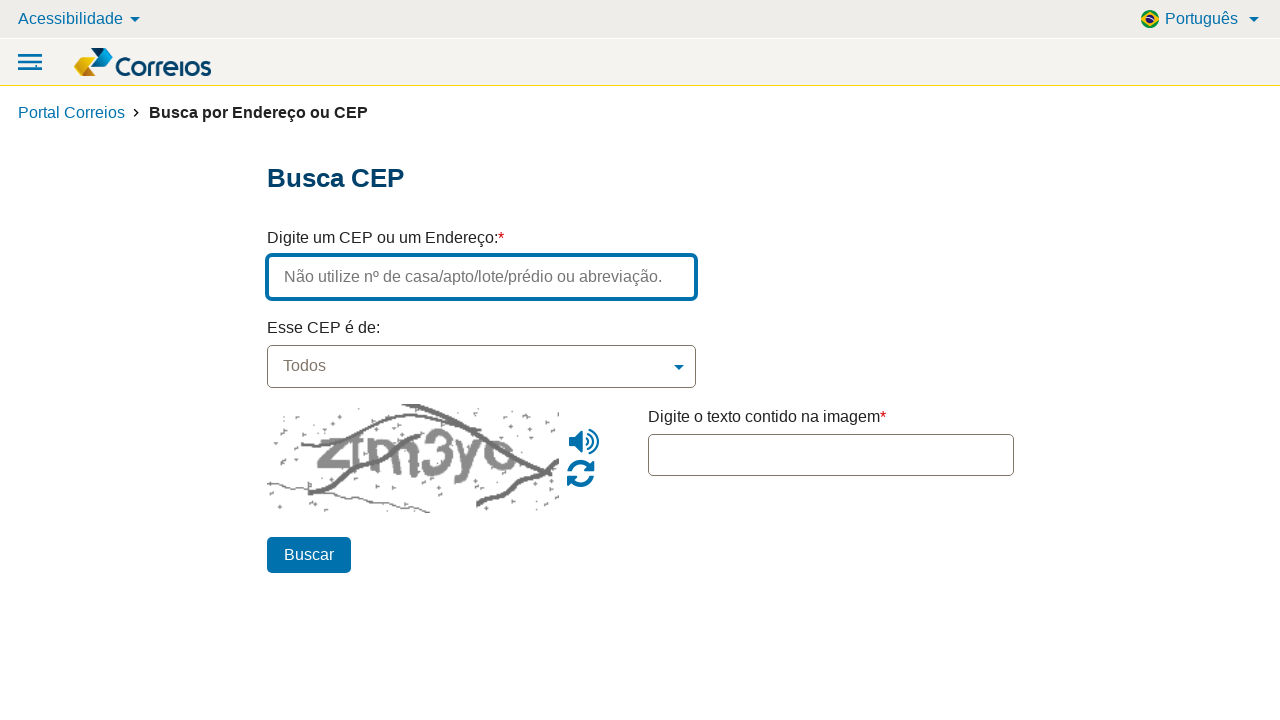

Clicked on the address search field at (481, 277) on #endereco
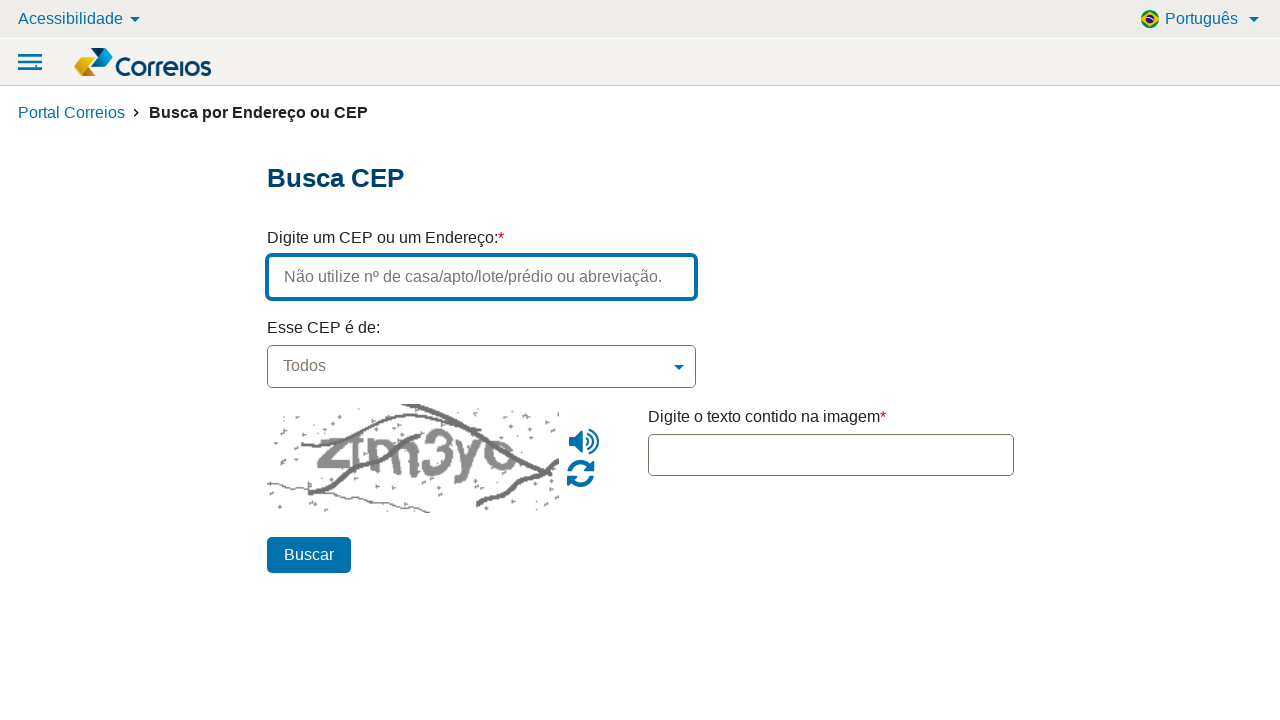

Entered ZIP code '69082640' in the search field on #endereco
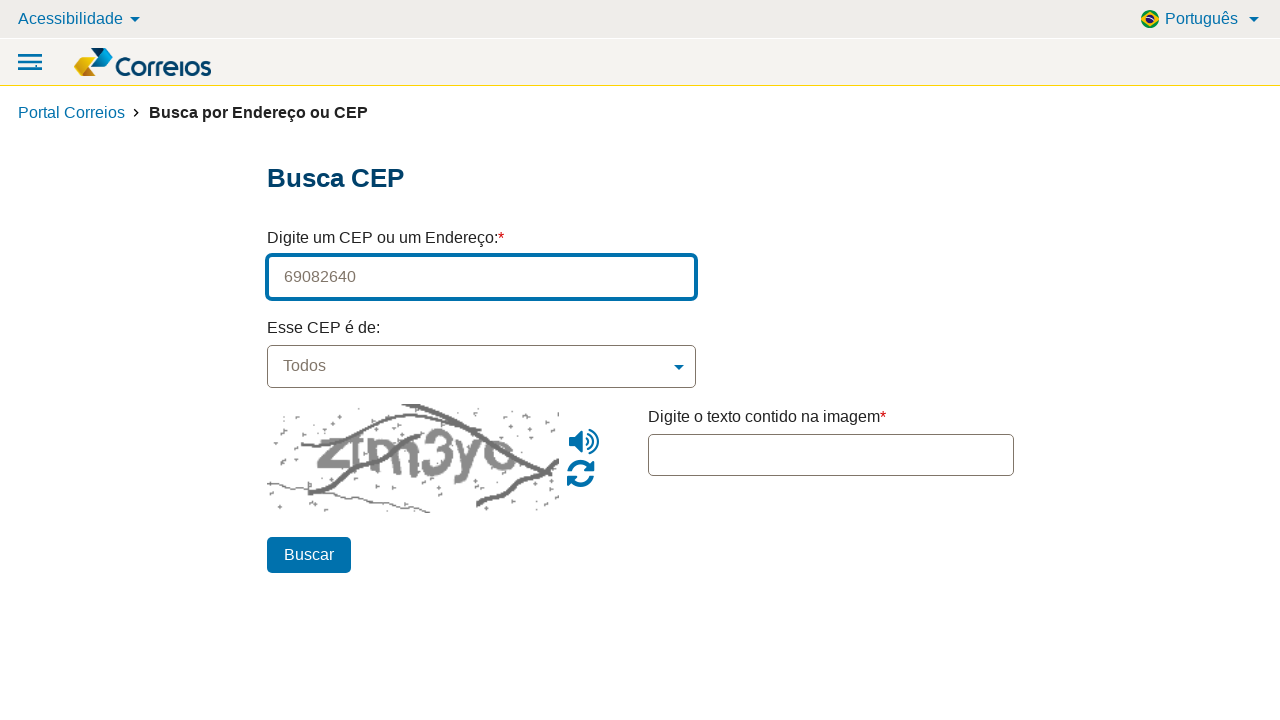

Clicked search button to submit postal code search at (308, 555) on #btn_pesquisar
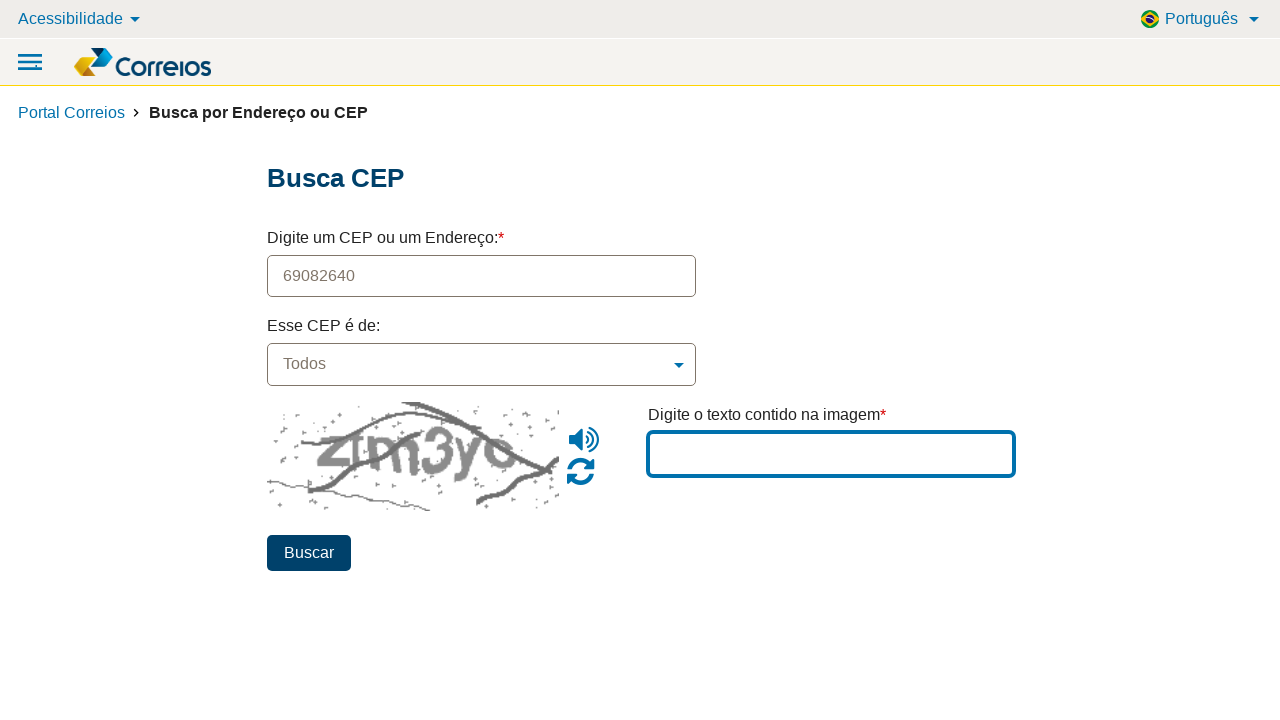

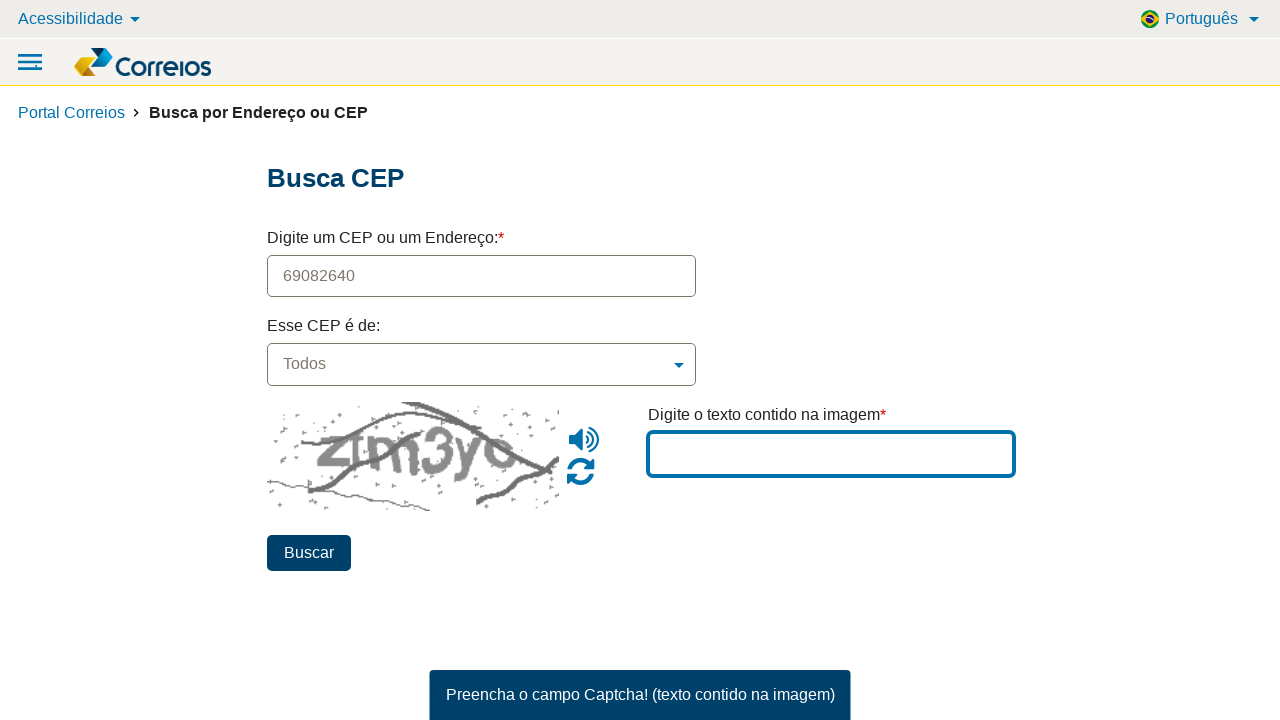